Tests right-click context menu functionality by right-clicking on an element, selecting the "Edit" option from the context menu, and accepting the resulting alert dialog.

Starting URL: http://swisnl.github.io/jQuery-contextMenu/demo.html

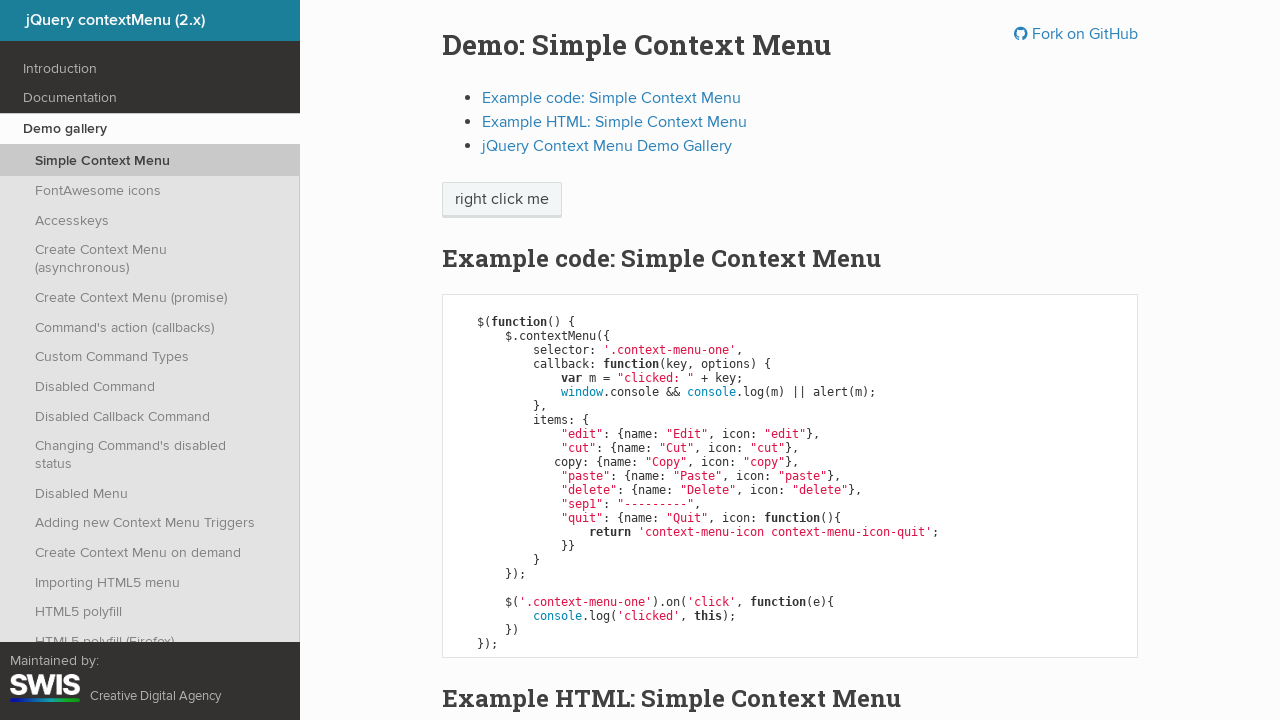

Right-click target element appeared on page
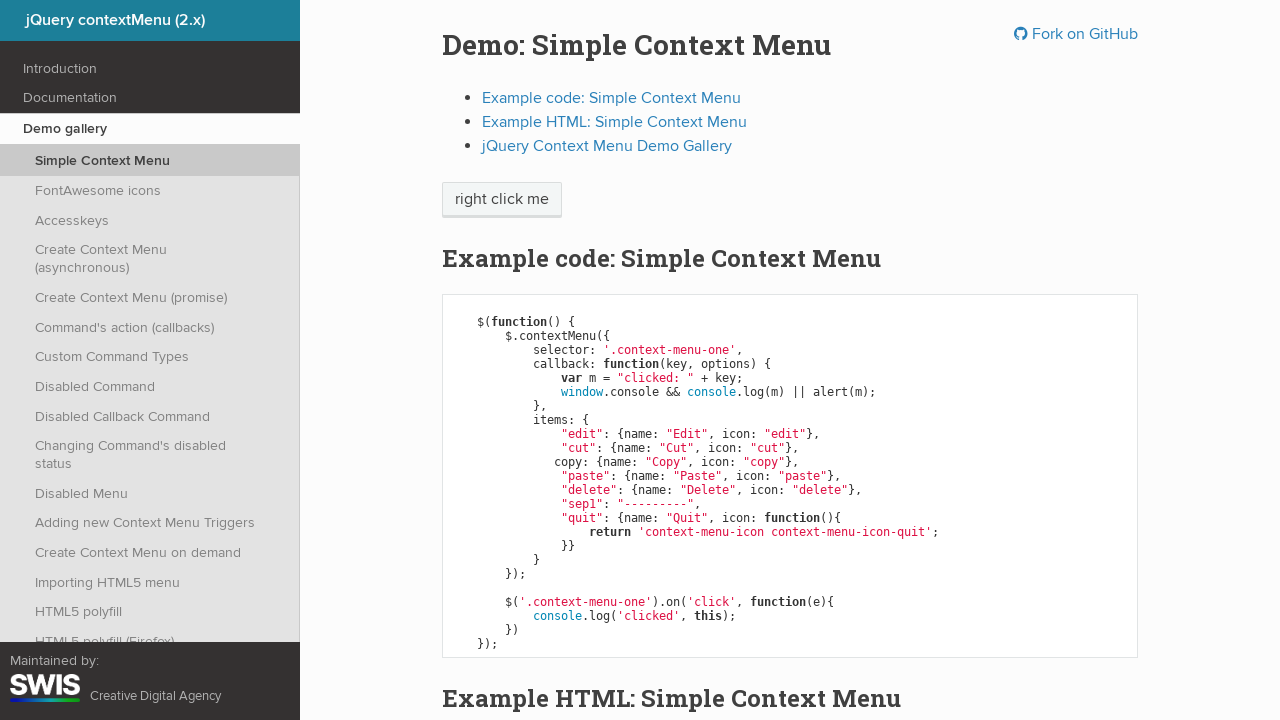

Right-clicked on target element to open context menu at (502, 200) on span.context-menu-one
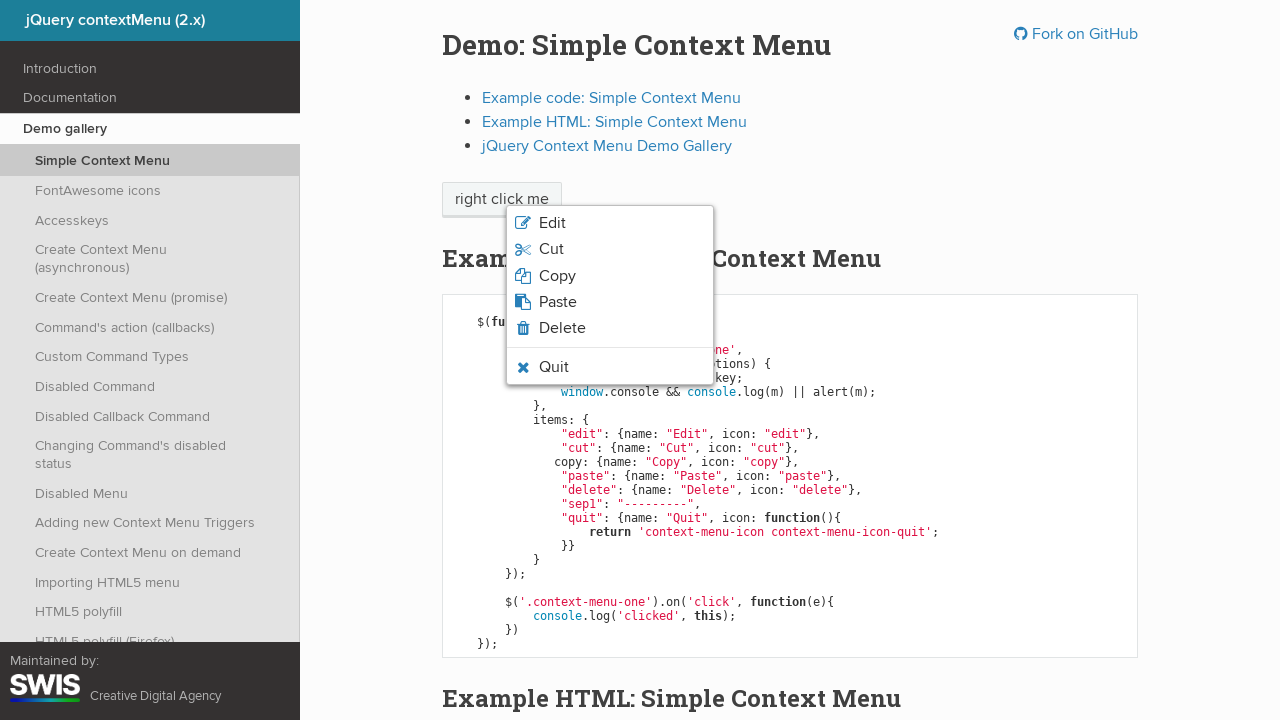

Edit option appeared in context menu
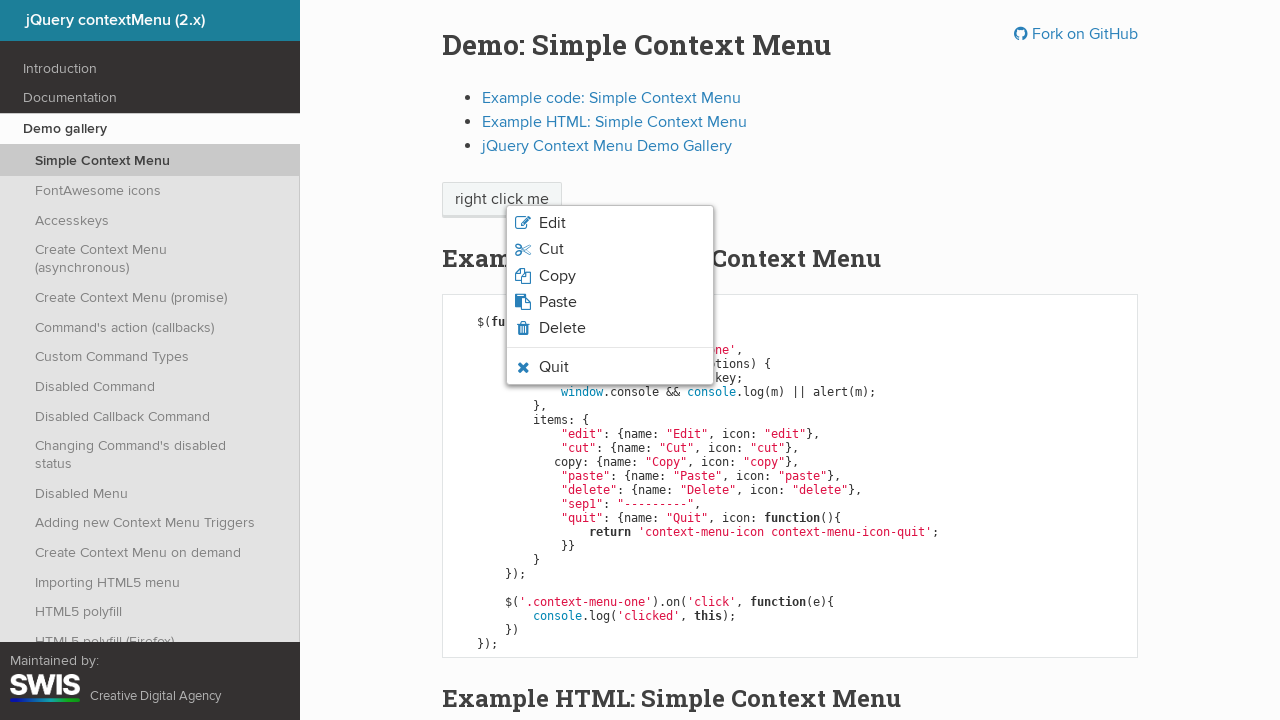

Clicked Edit option from context menu at (610, 223) on .context-menu-icon-edit
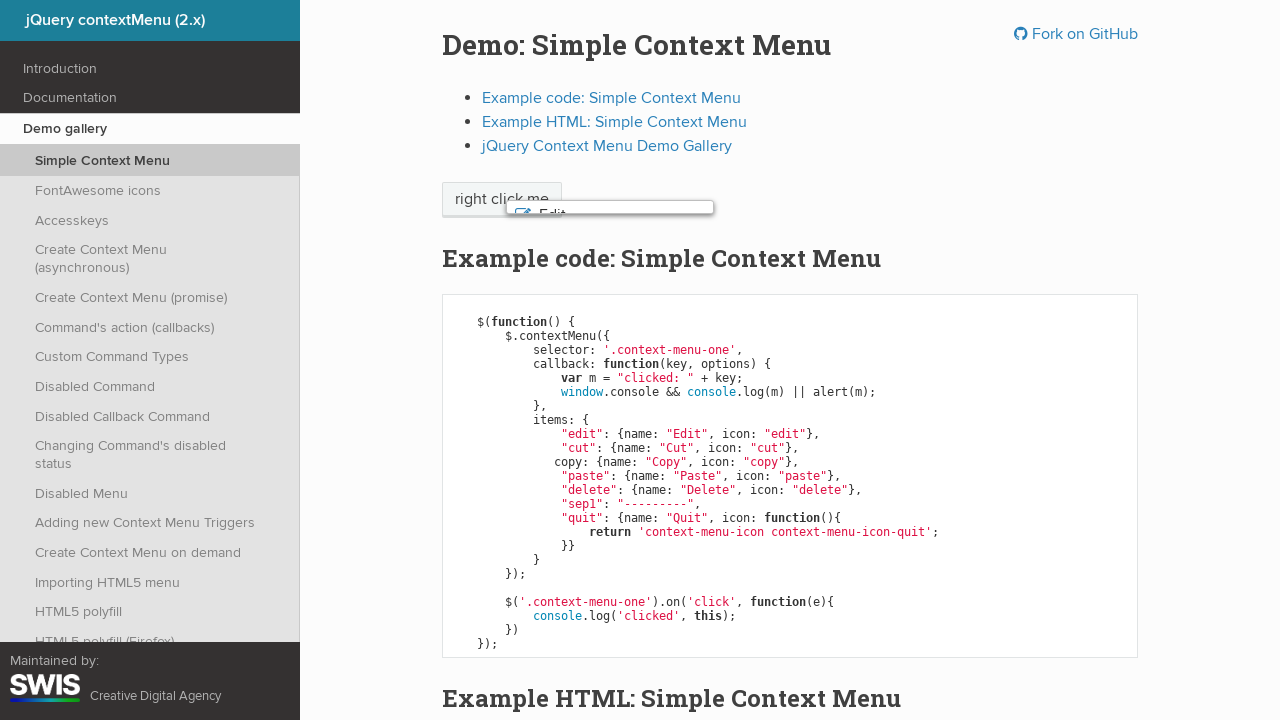

Alert dialog handler registered
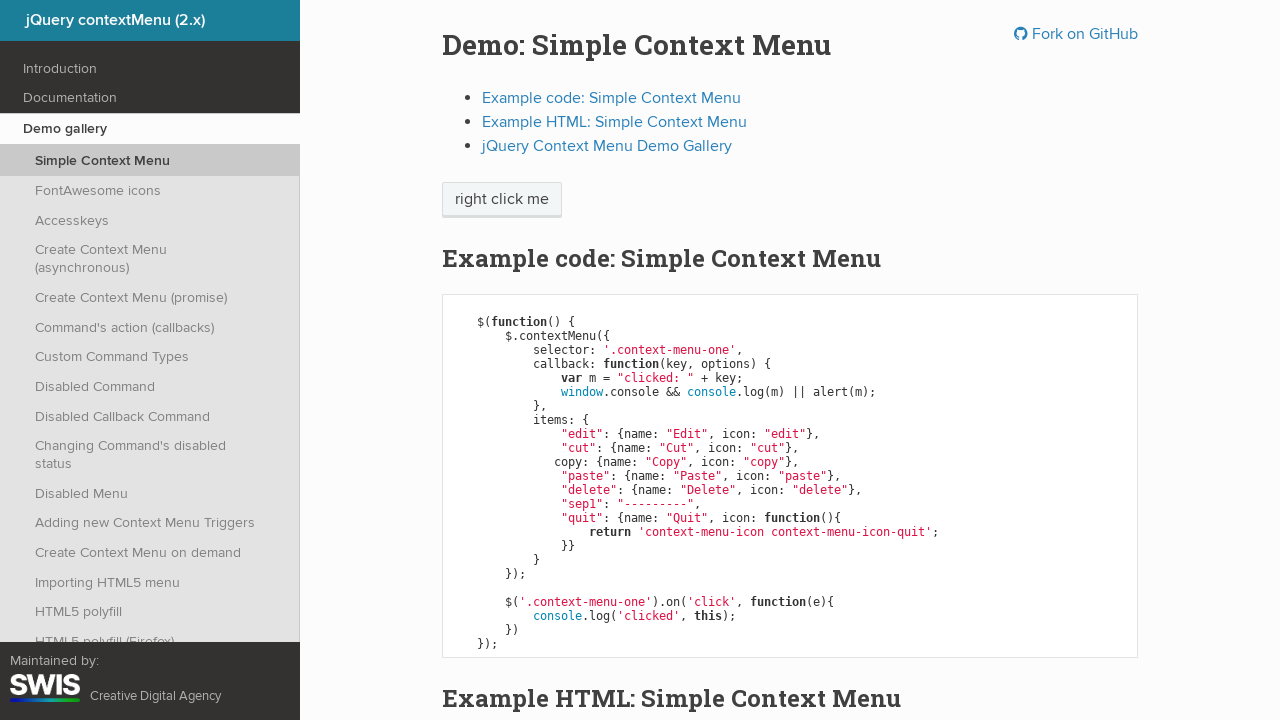

Waited for alert dialog to be processed and accepted
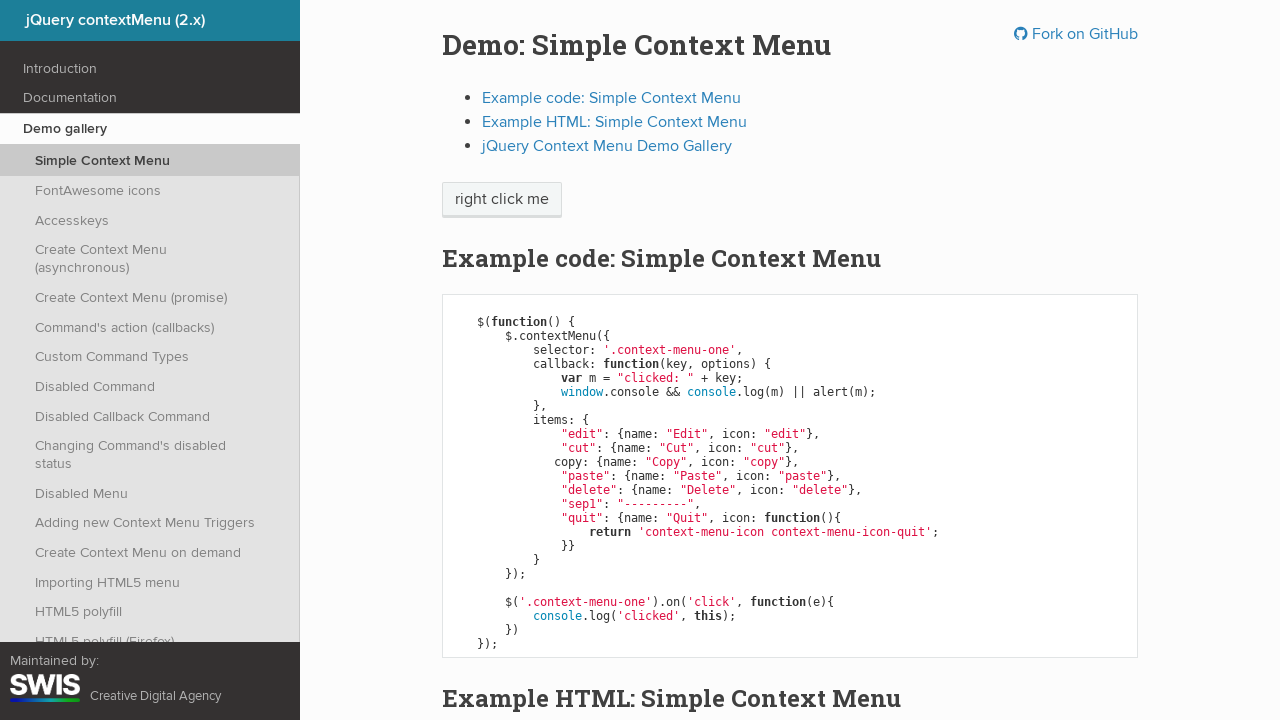

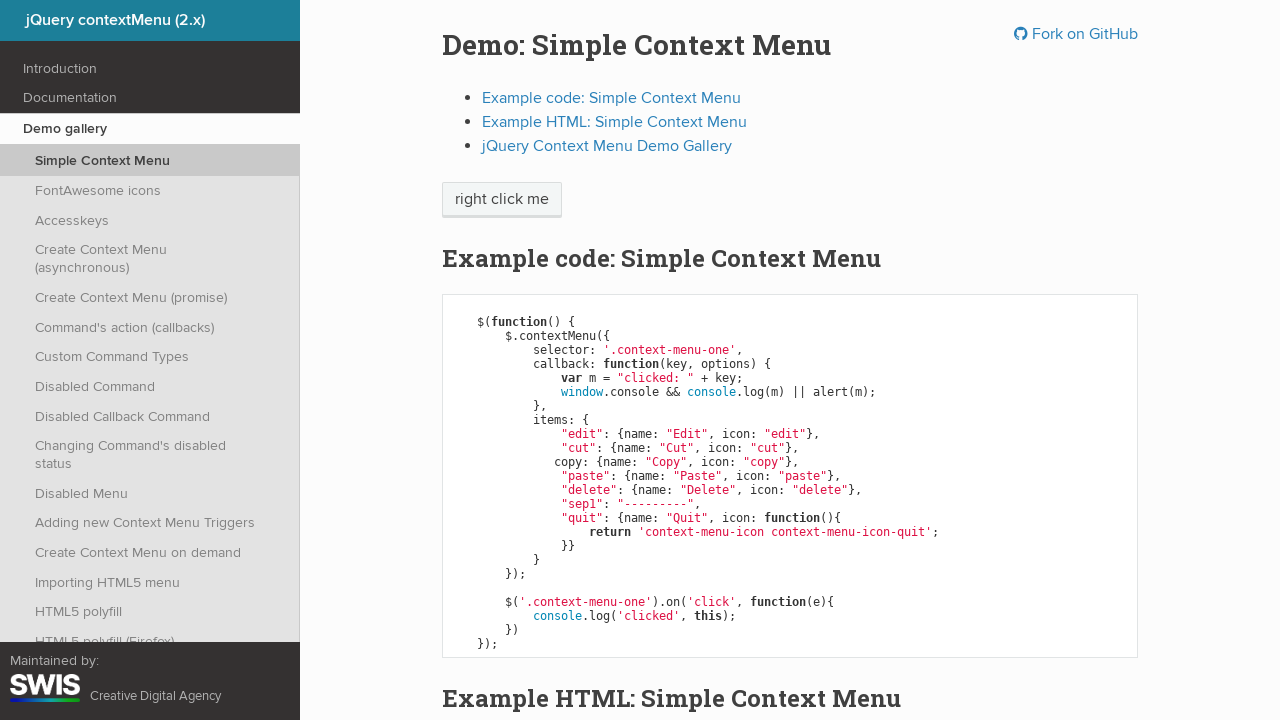